Scrolls to the bottom of the testimonials page

Starting URL: https://web-scraping.dev/testimonials/

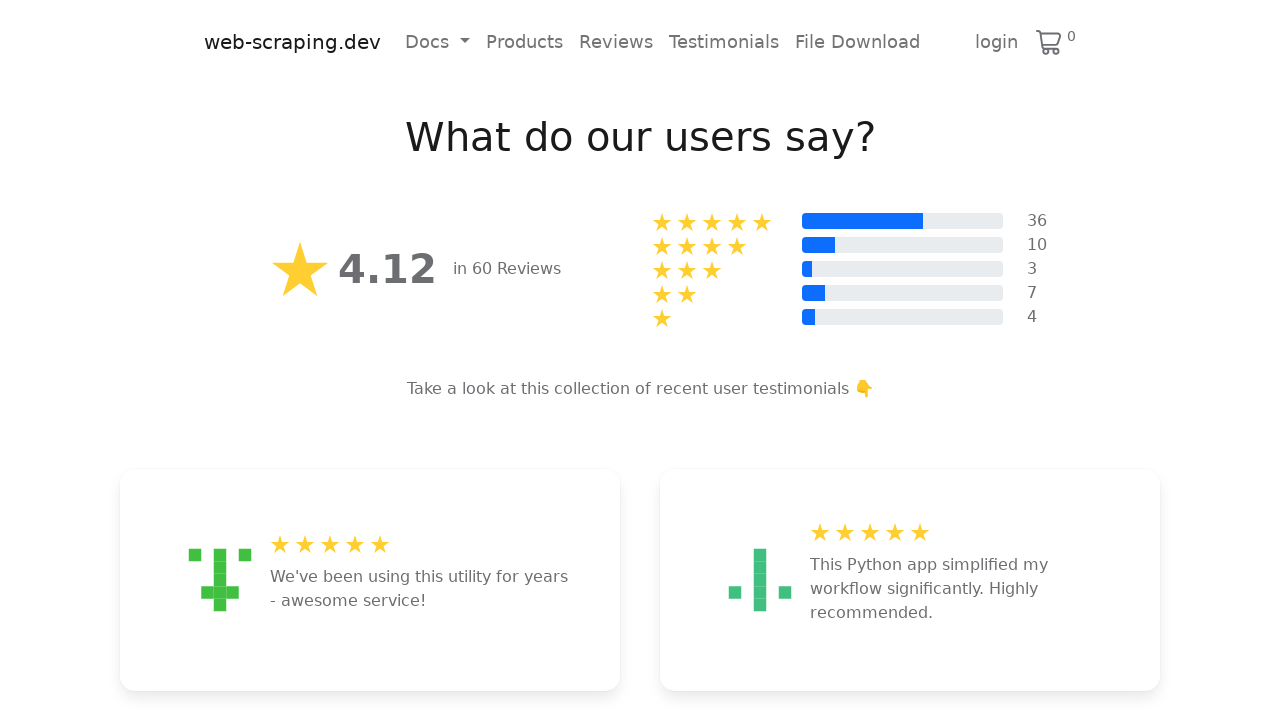

Scrolled to the bottom of the testimonials page
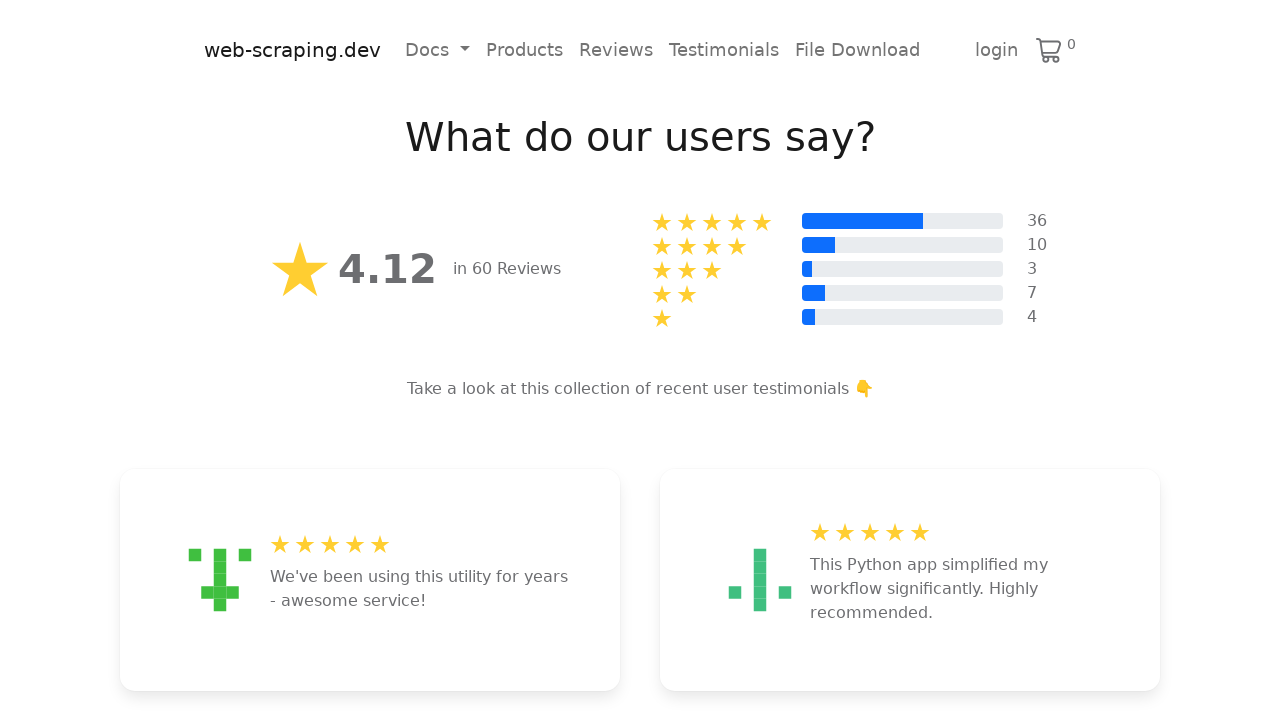

Waited 1 second for content to settle after scrolling
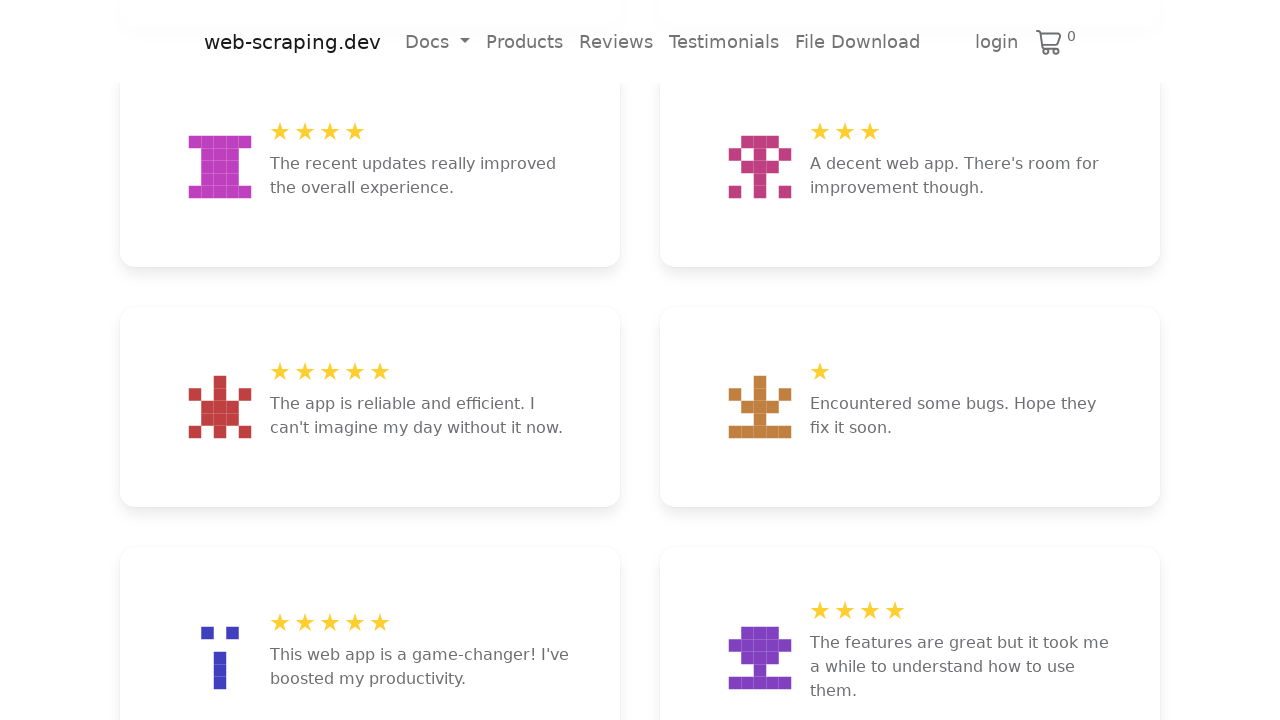

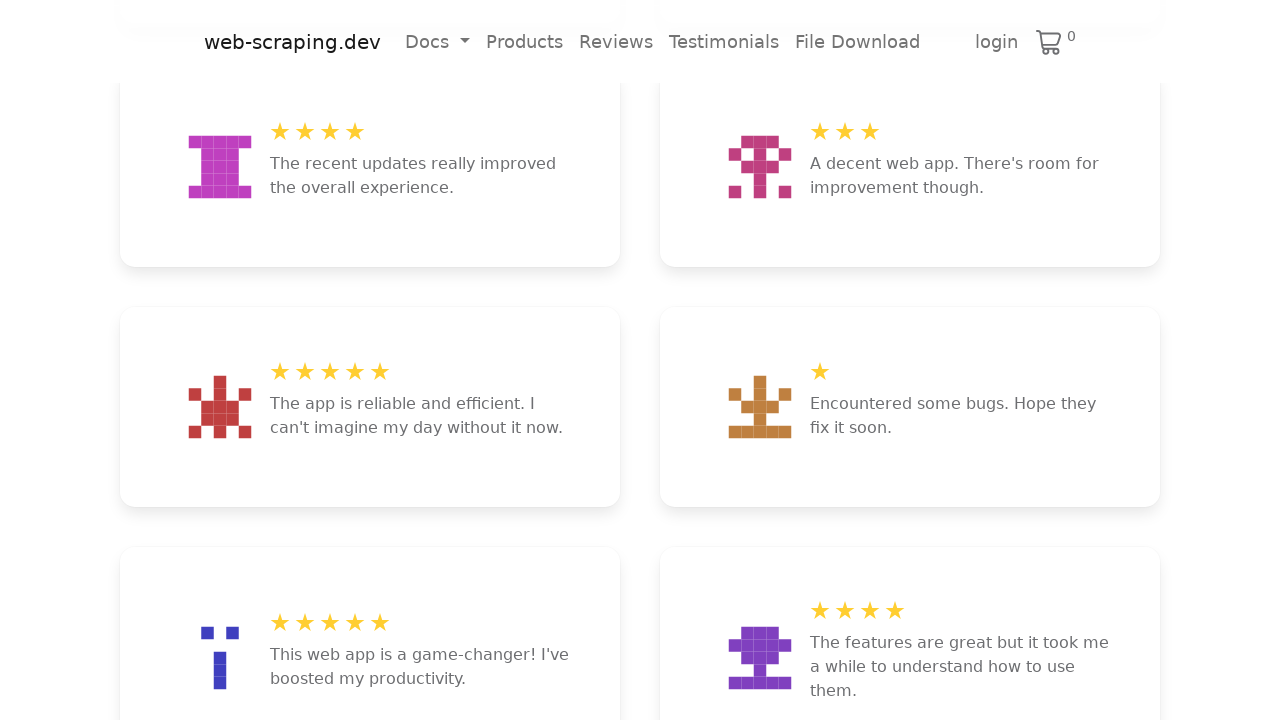